Tests checkbox functionality by ensuring all checkboxes on the page are selected, clicking any that are not already checked, and verifying they become selected.

Starting URL: https://the-internet.herokuapp.com/checkboxes

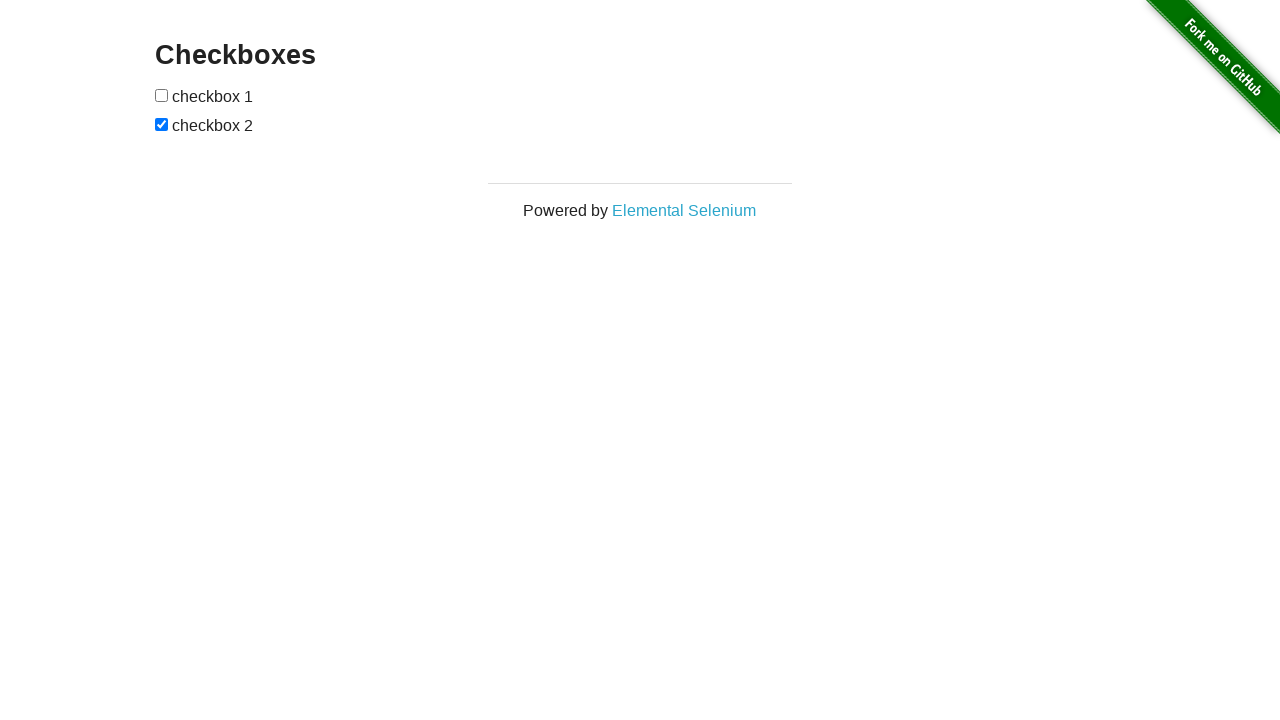

Waited for all checkboxes to be visible on the page
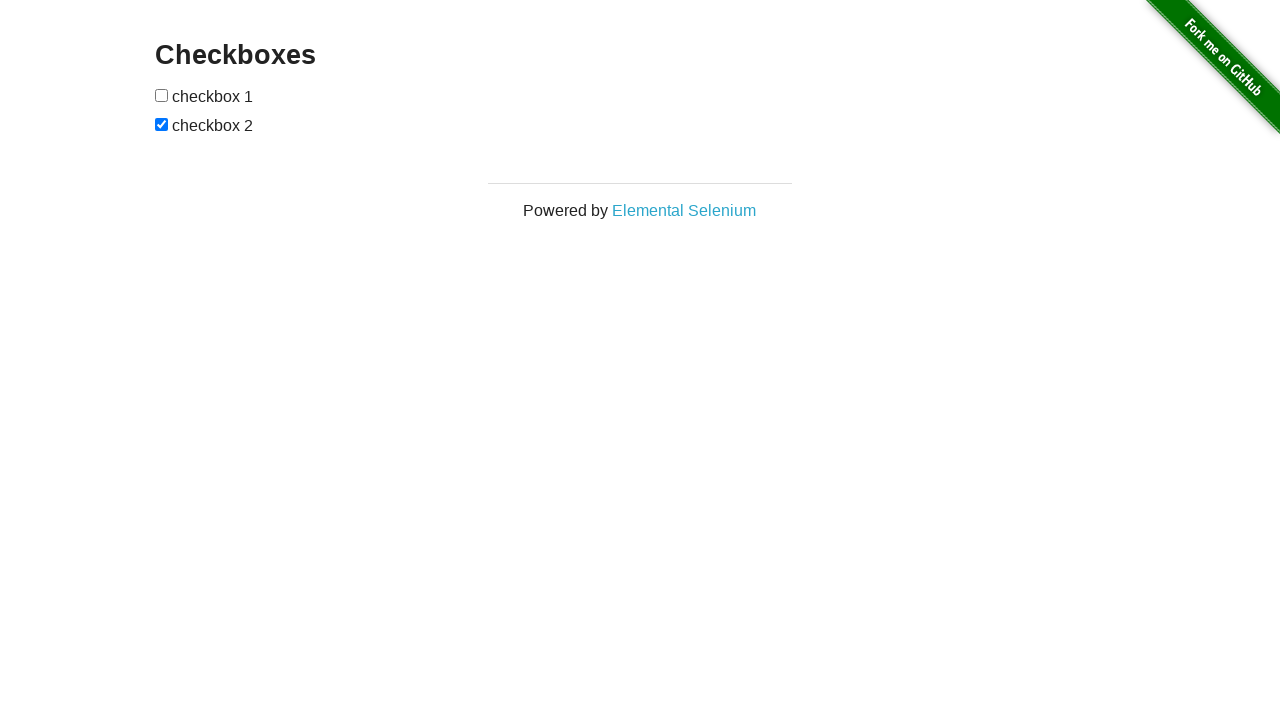

Located all checkboxes on the page
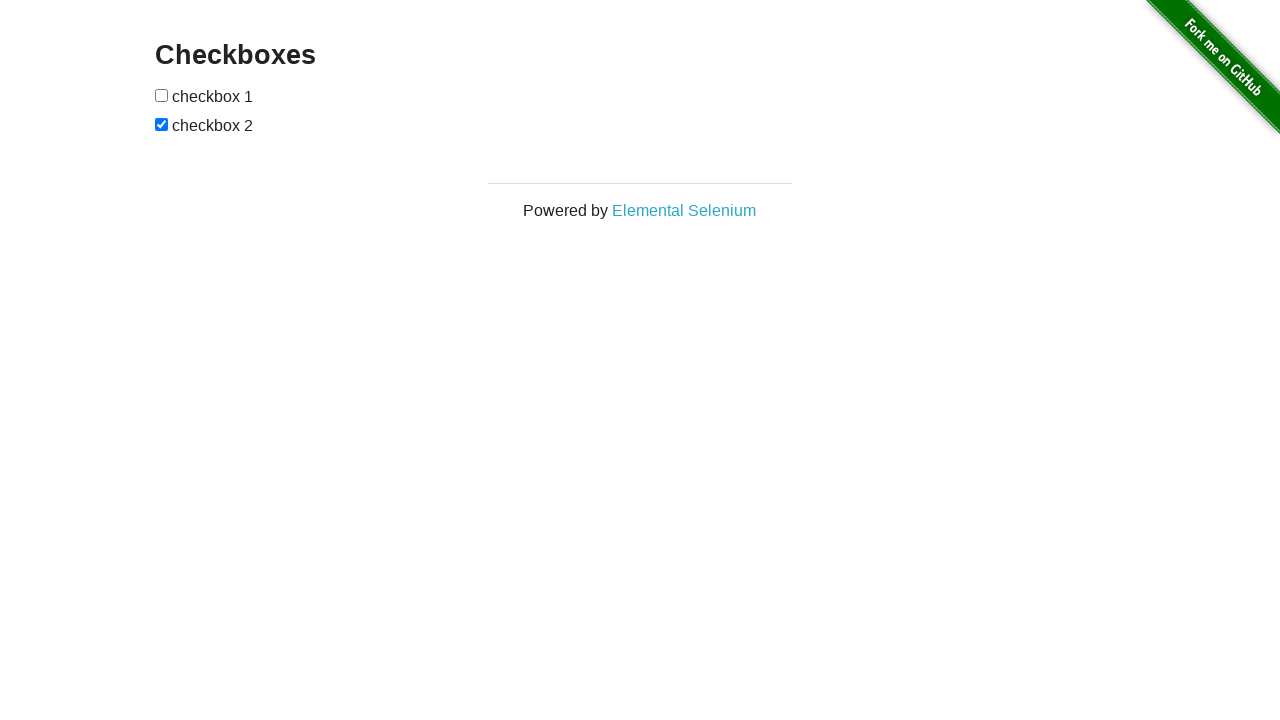

Found 2 checkboxes on the page
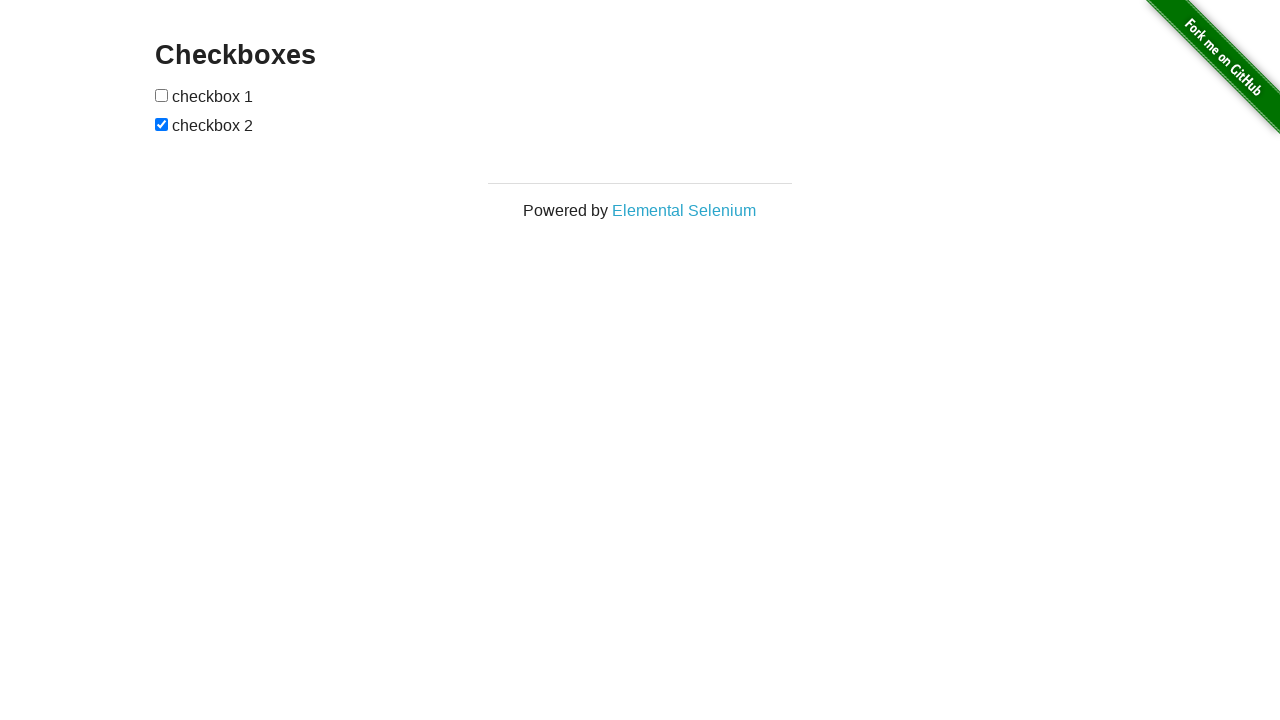

Retrieved checkbox 1 from the list
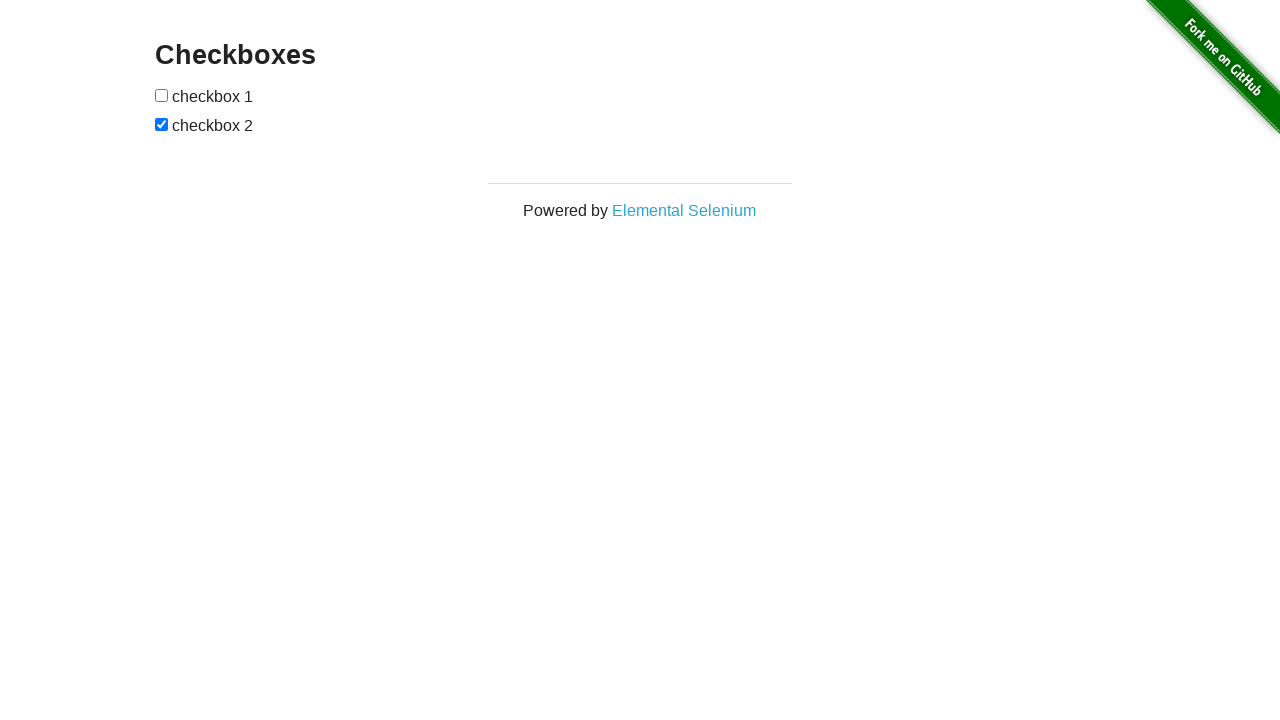

Checkbox 1 was unchecked, clicked it to select it at (162, 95) on input[type='checkbox'] >> nth=0
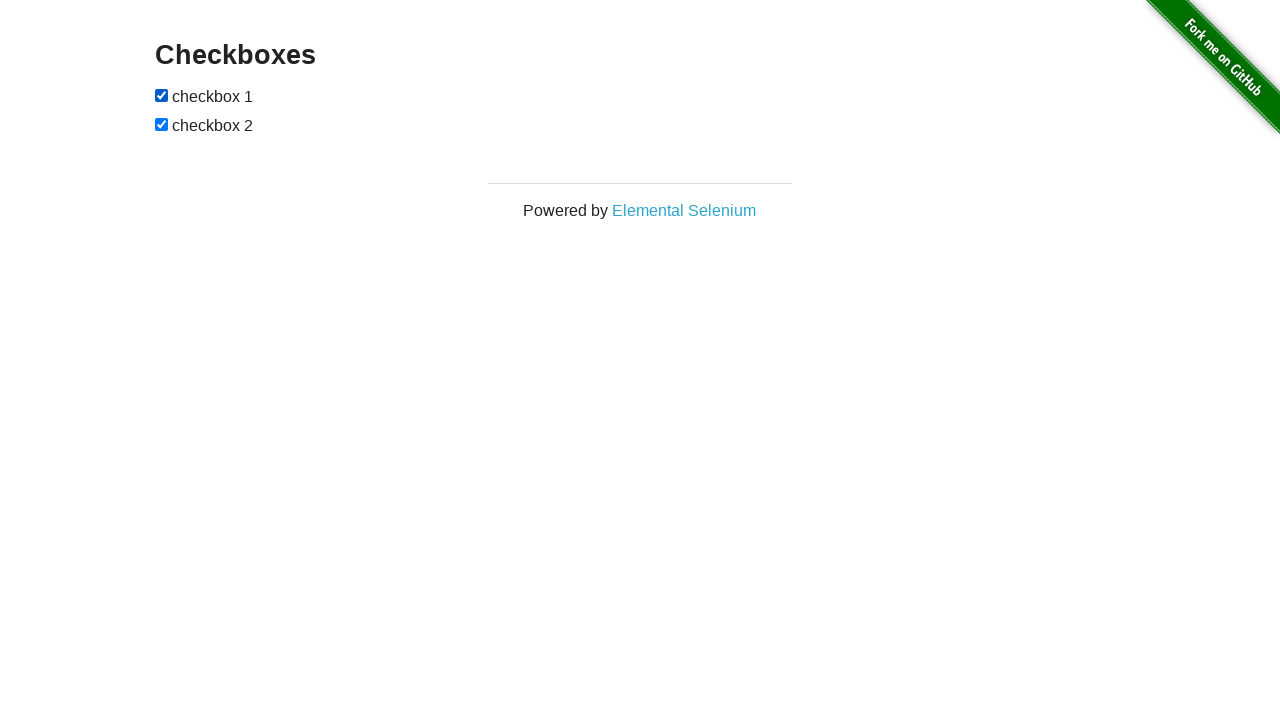

Retrieved checkbox 2 from the list
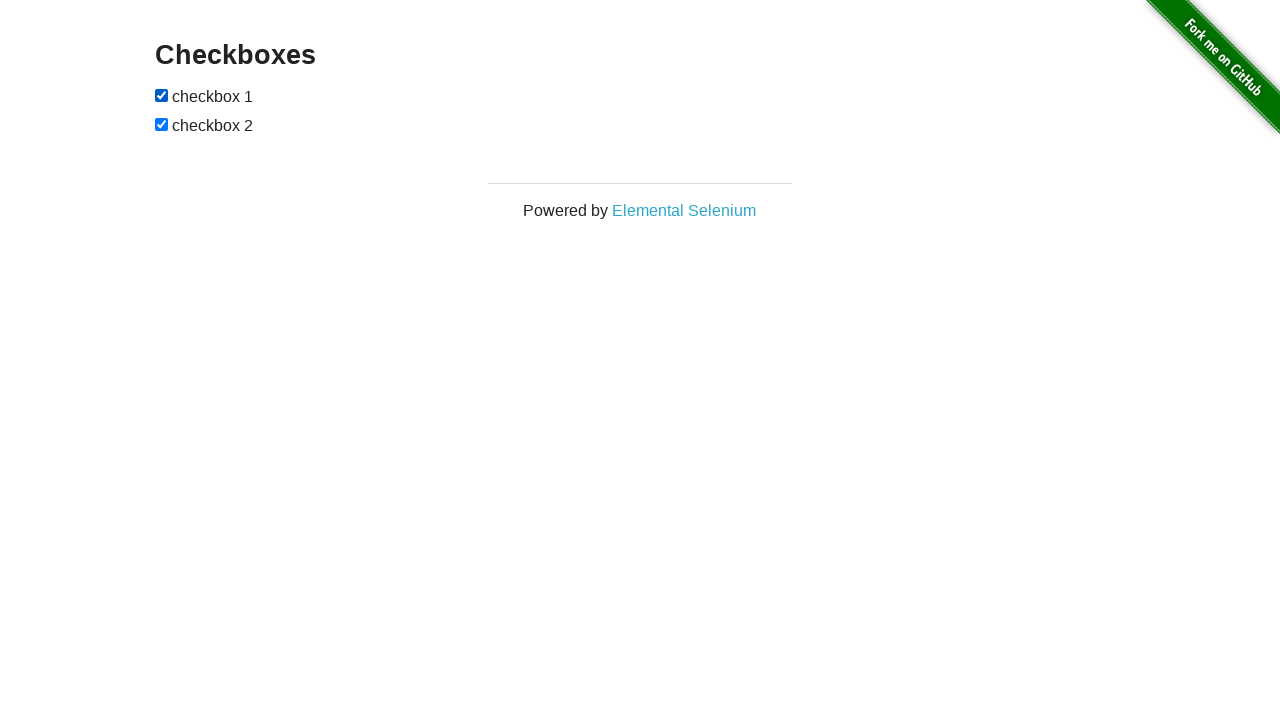

Checkbox 2 was already checked, skipped
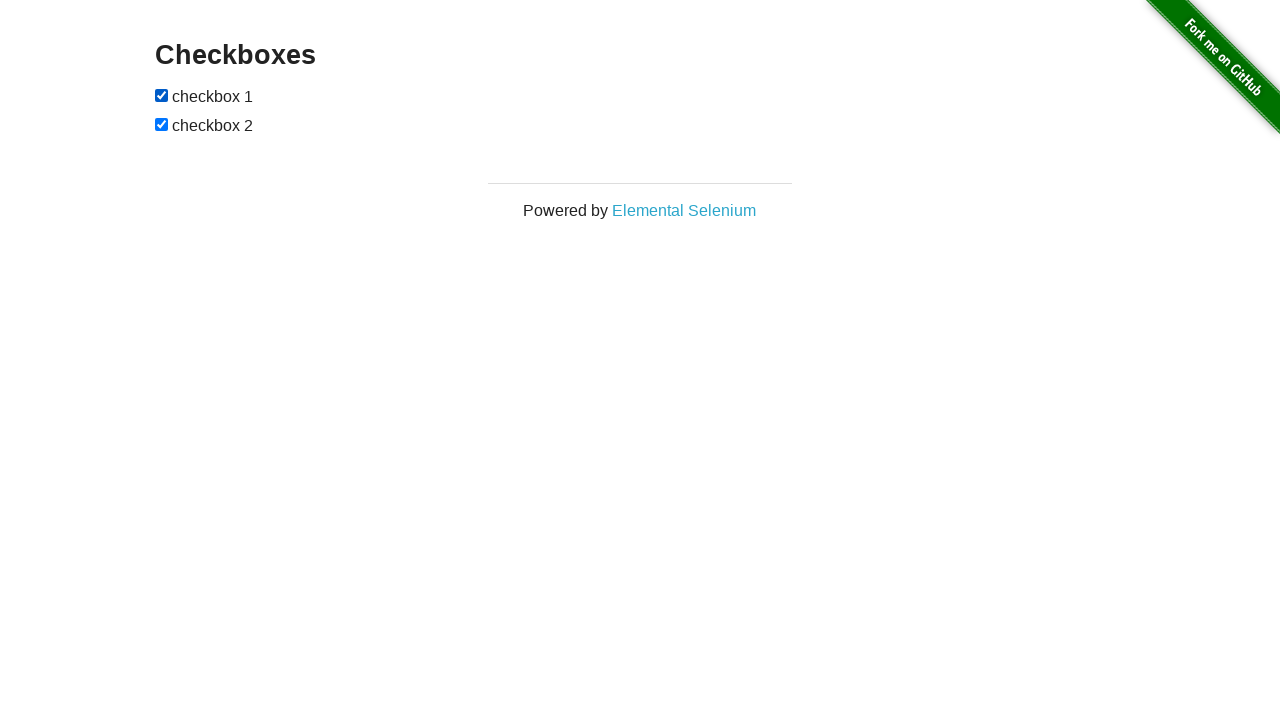

Verifying checkbox 1 is selected
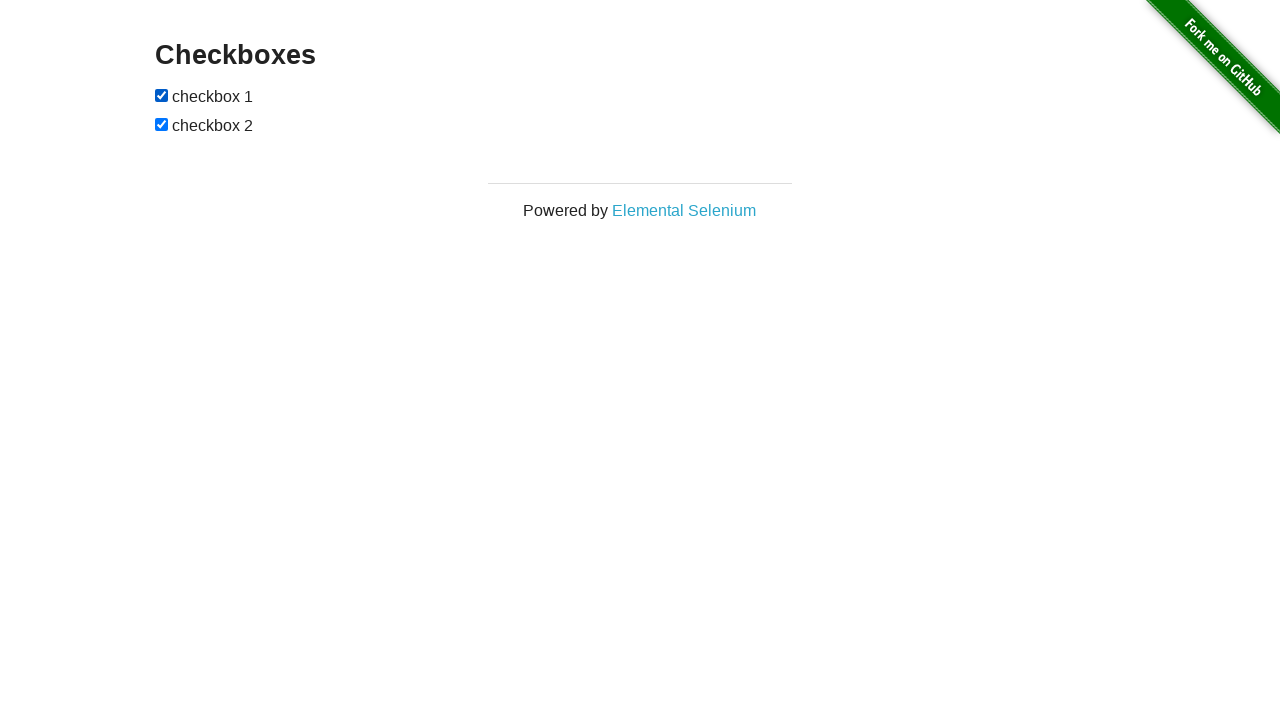

Verified that checkbox 1 is selected
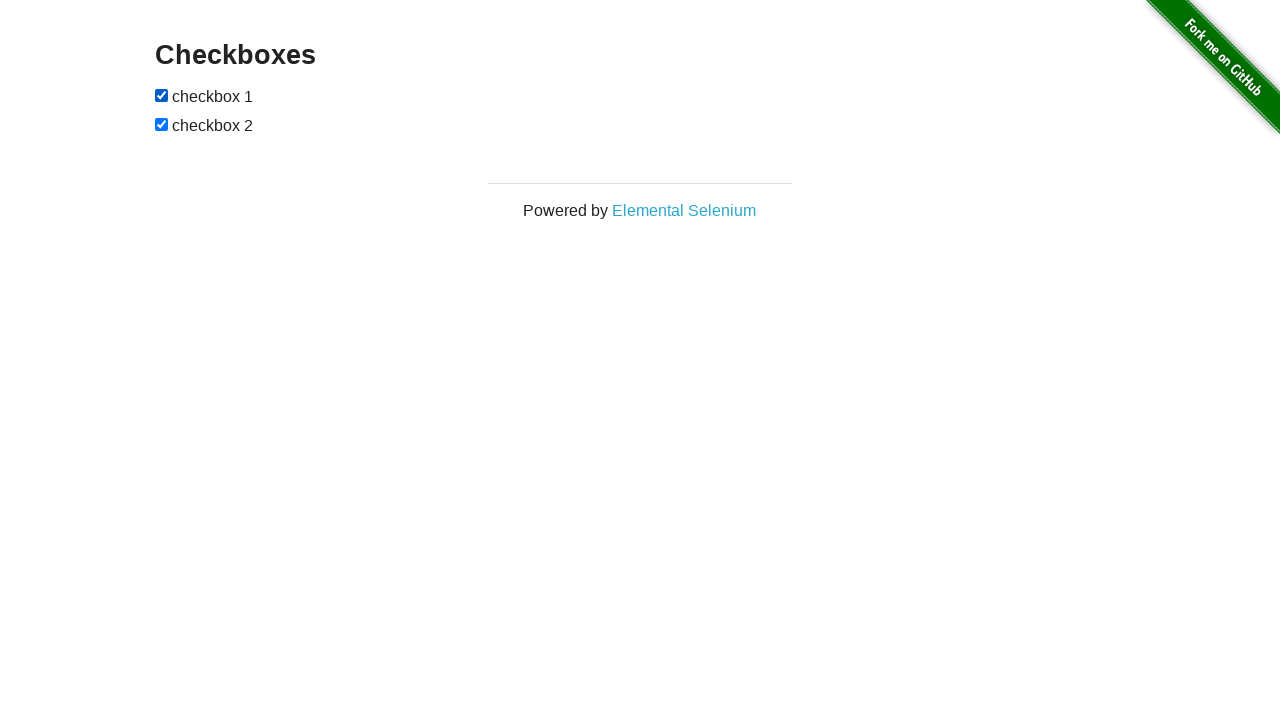

Verifying checkbox 2 is selected
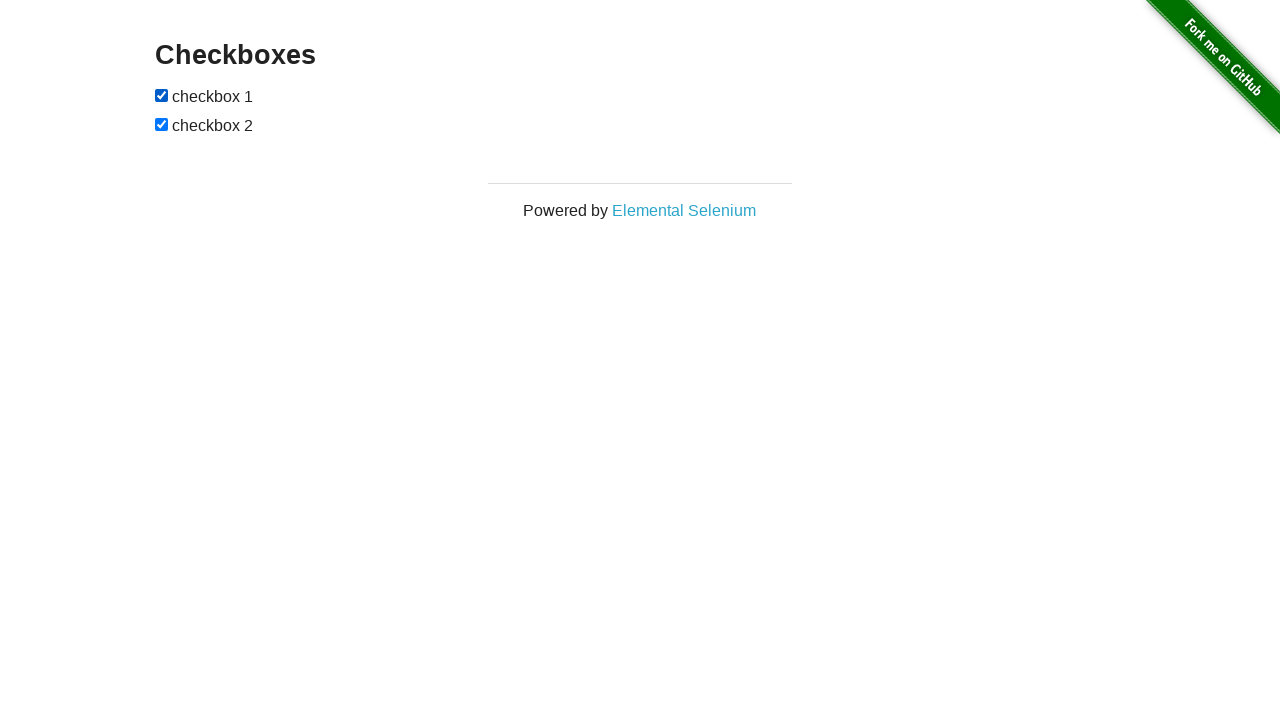

Verified that checkbox 2 is selected
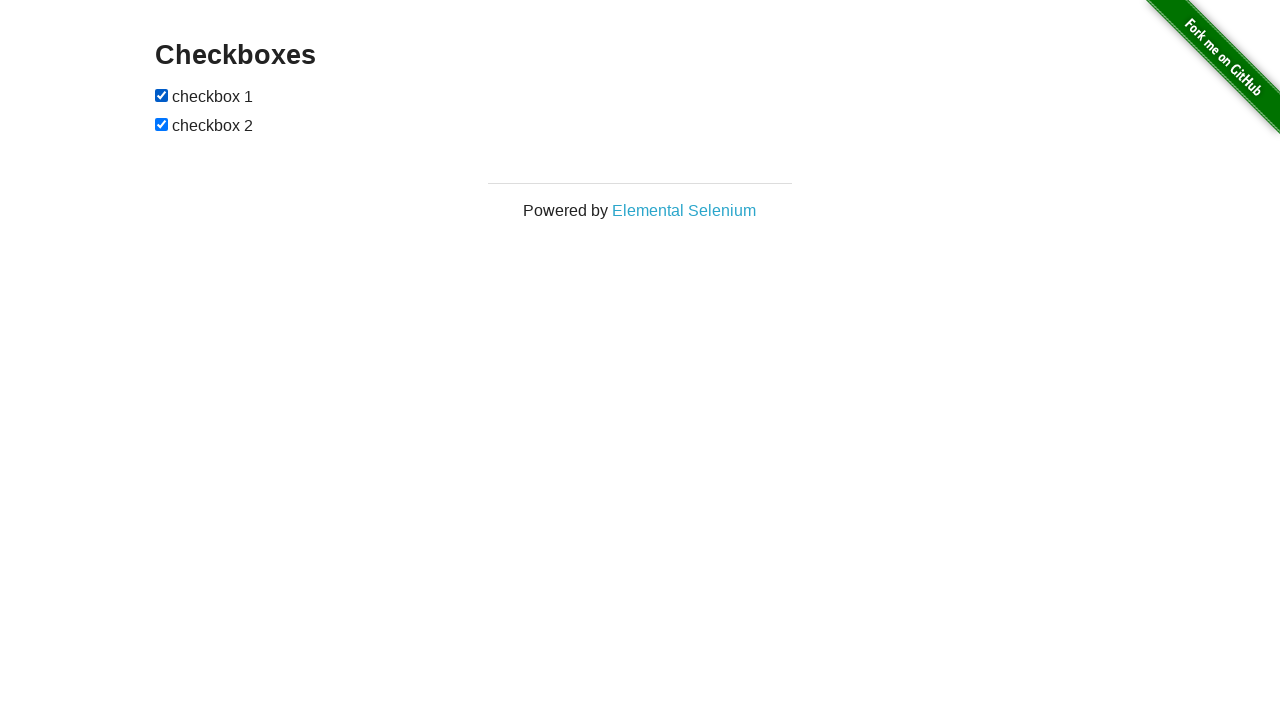

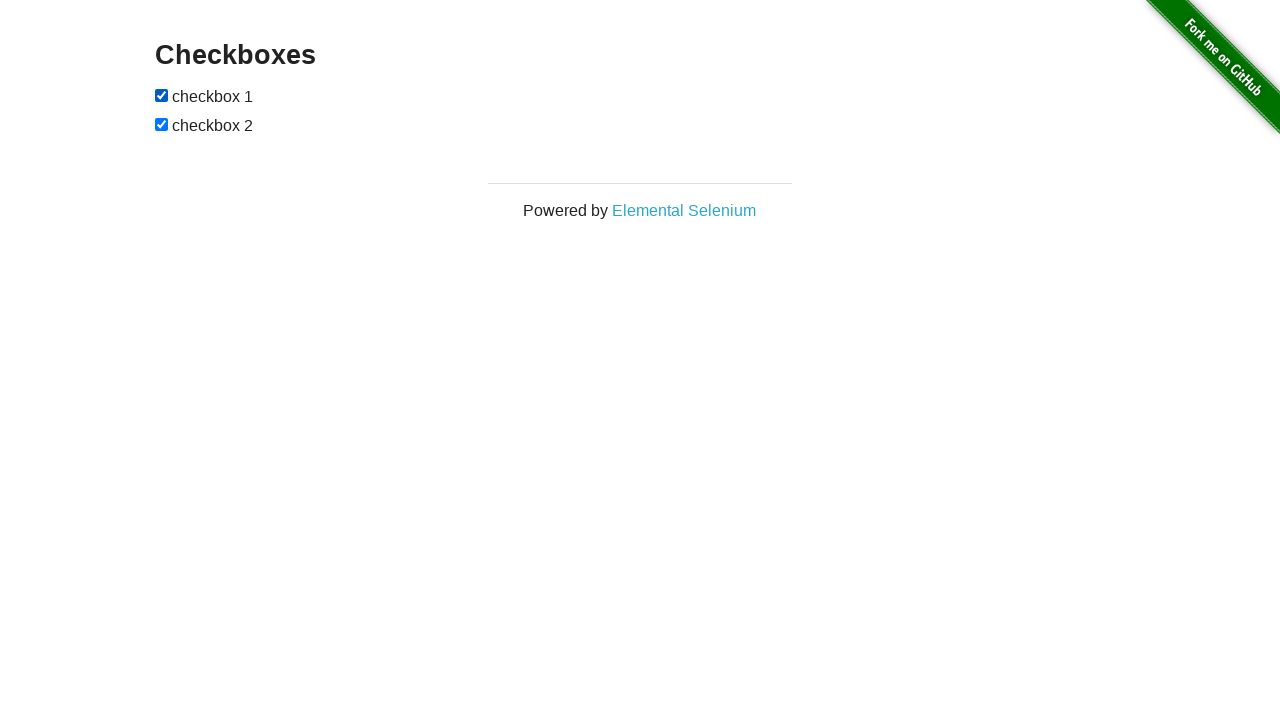